Tests alert handling functionality by triggering different types of alerts and accepting them

Starting URL: https://demoqa.com/alerts

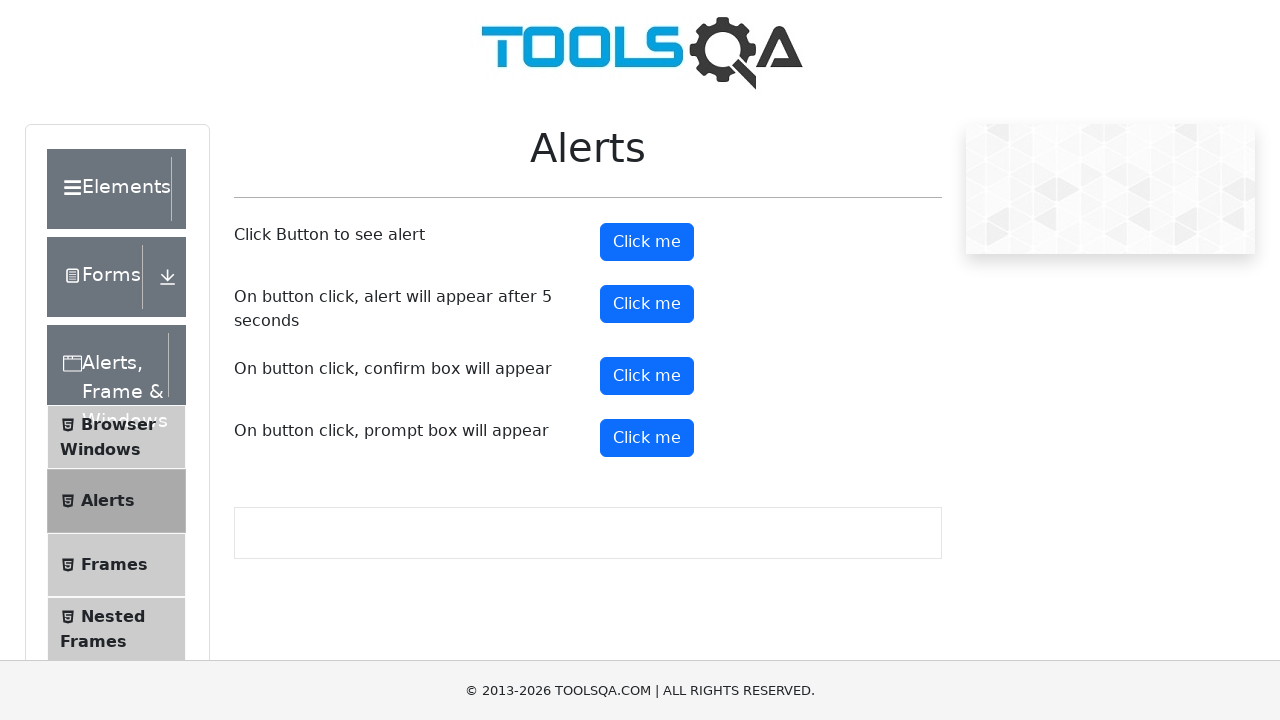

Clicked button to trigger immediate alert at (647, 242) on #alertButton
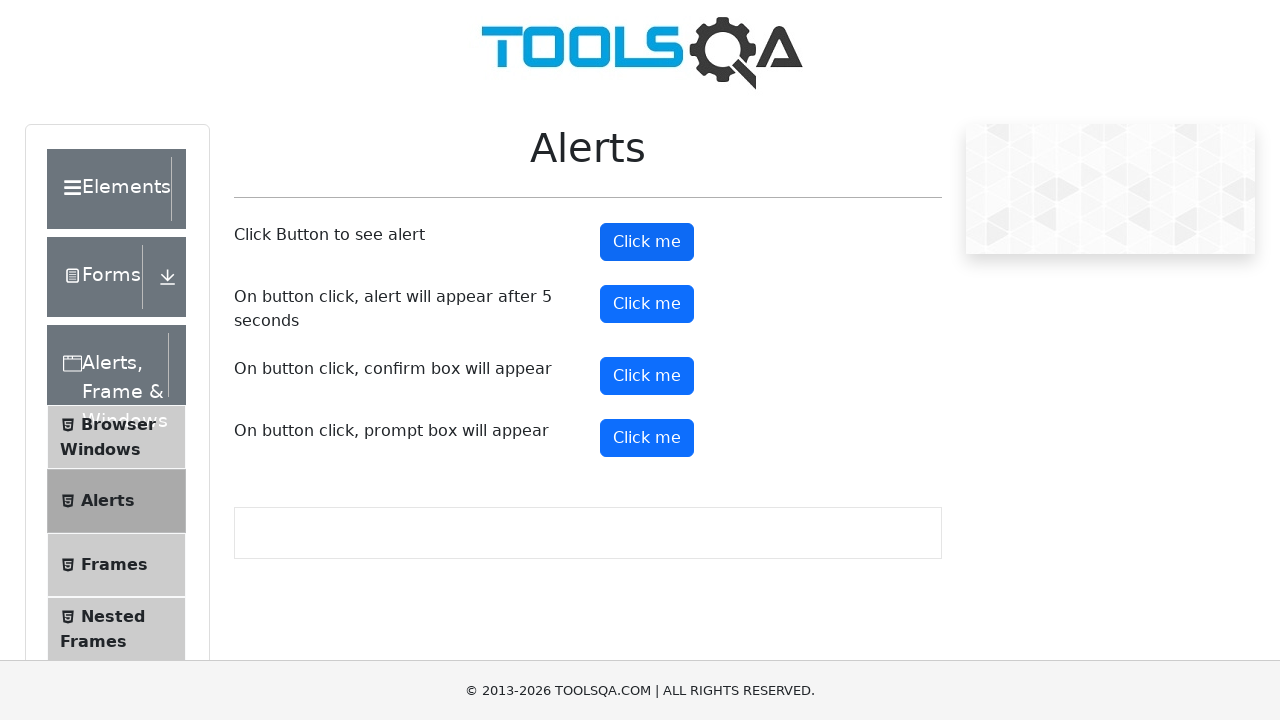

Set up dialog handler to accept alerts
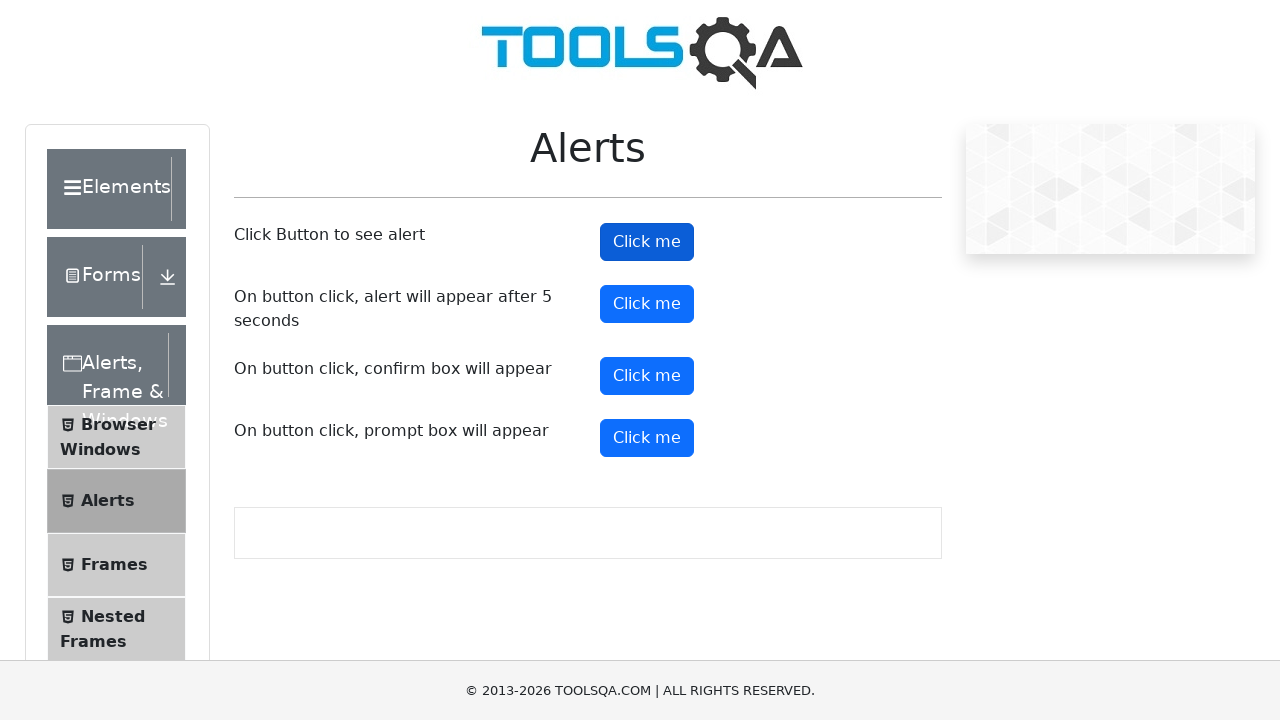

Clicked button to trigger timer-based alert at (647, 304) on #timerAlertButton
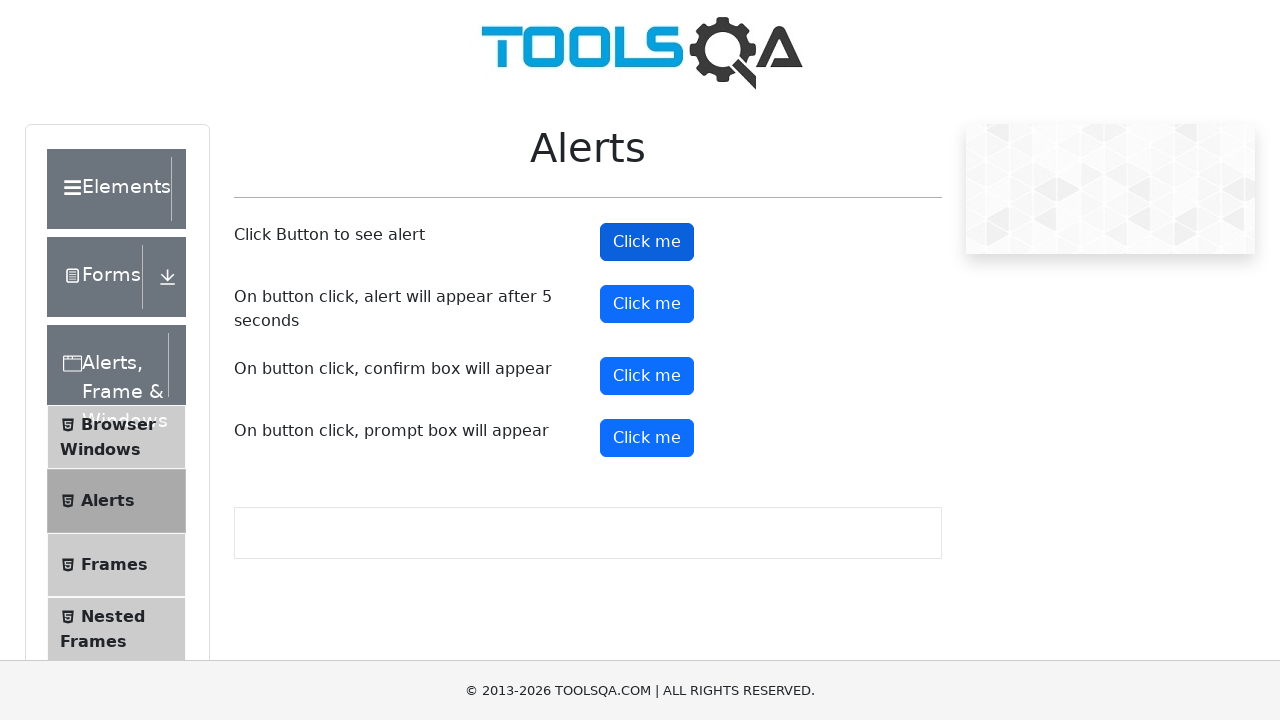

Waited 5 seconds for delayed alert to appear and be accepted
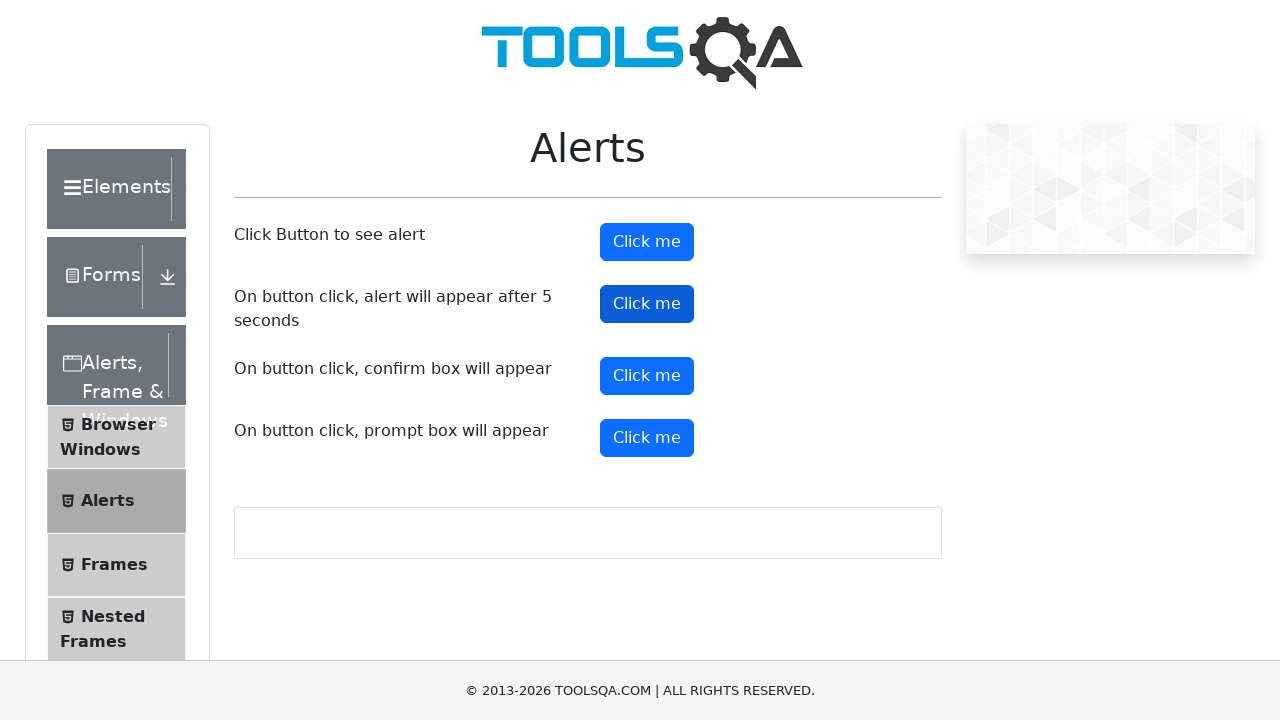

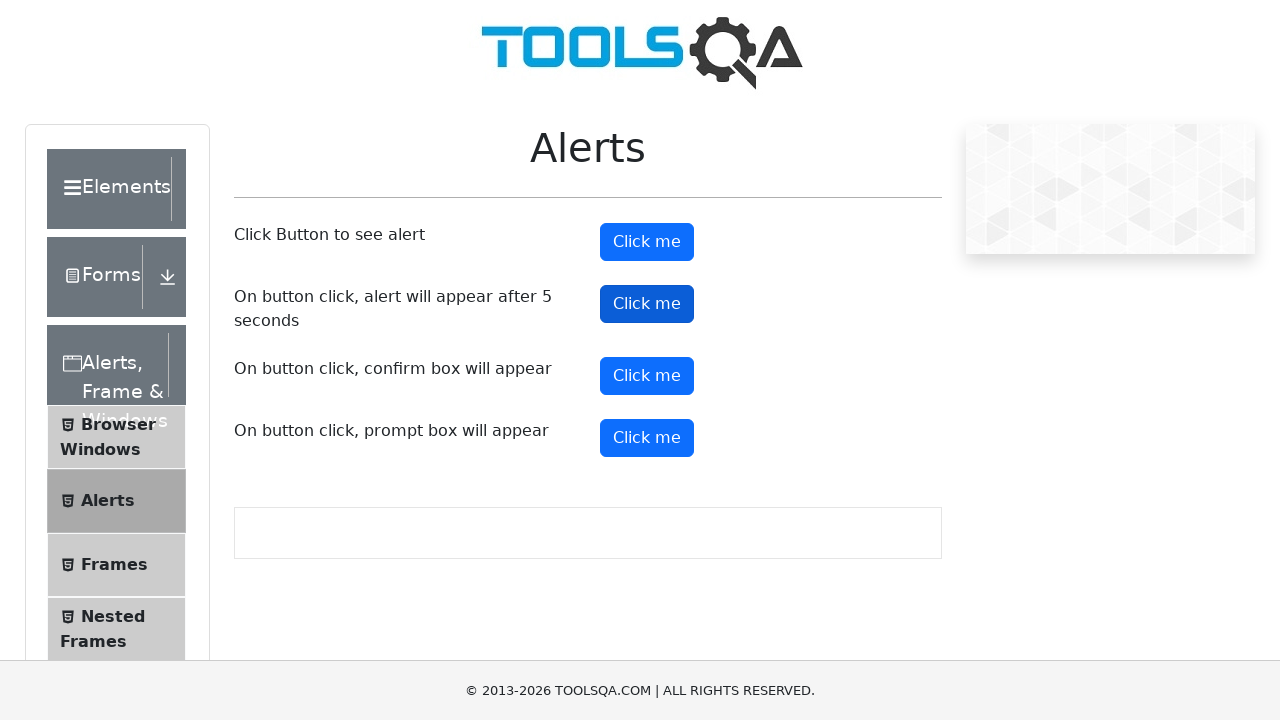